Tests that submitting login form with only a password (empty username) shows 'Username is required' error message

Starting URL: https://www.saucedemo.com/

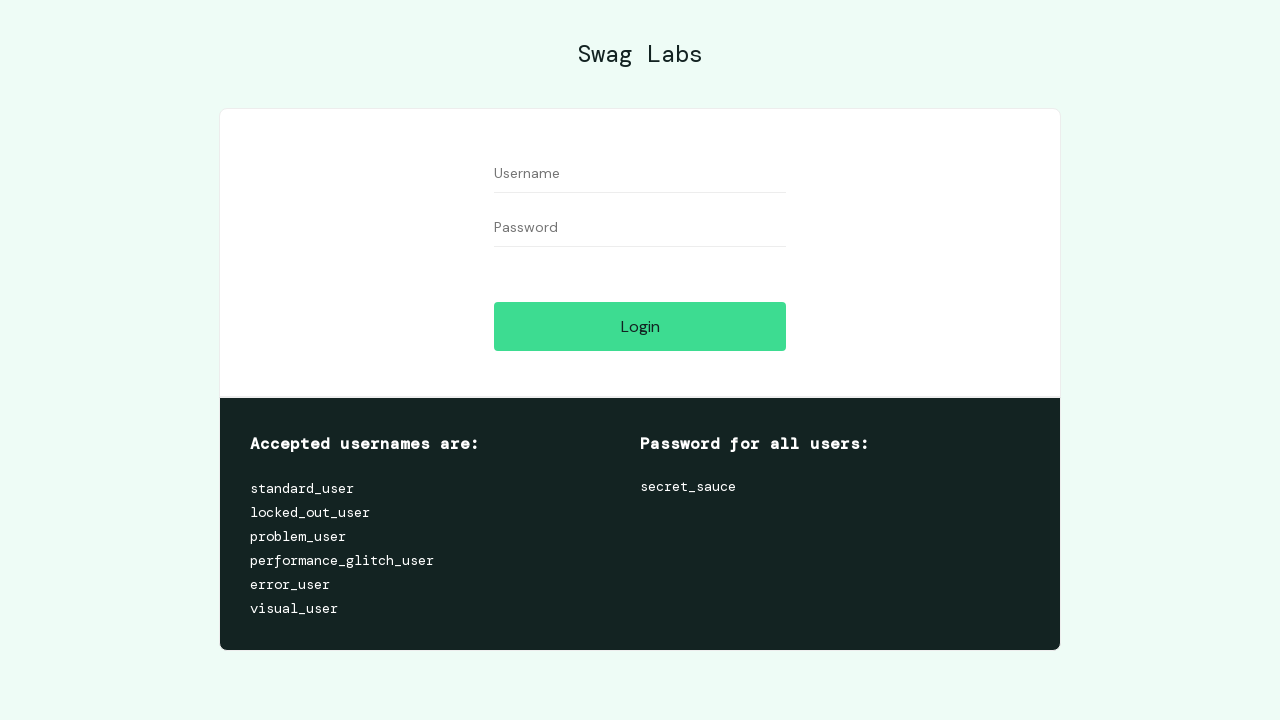

Located password input field
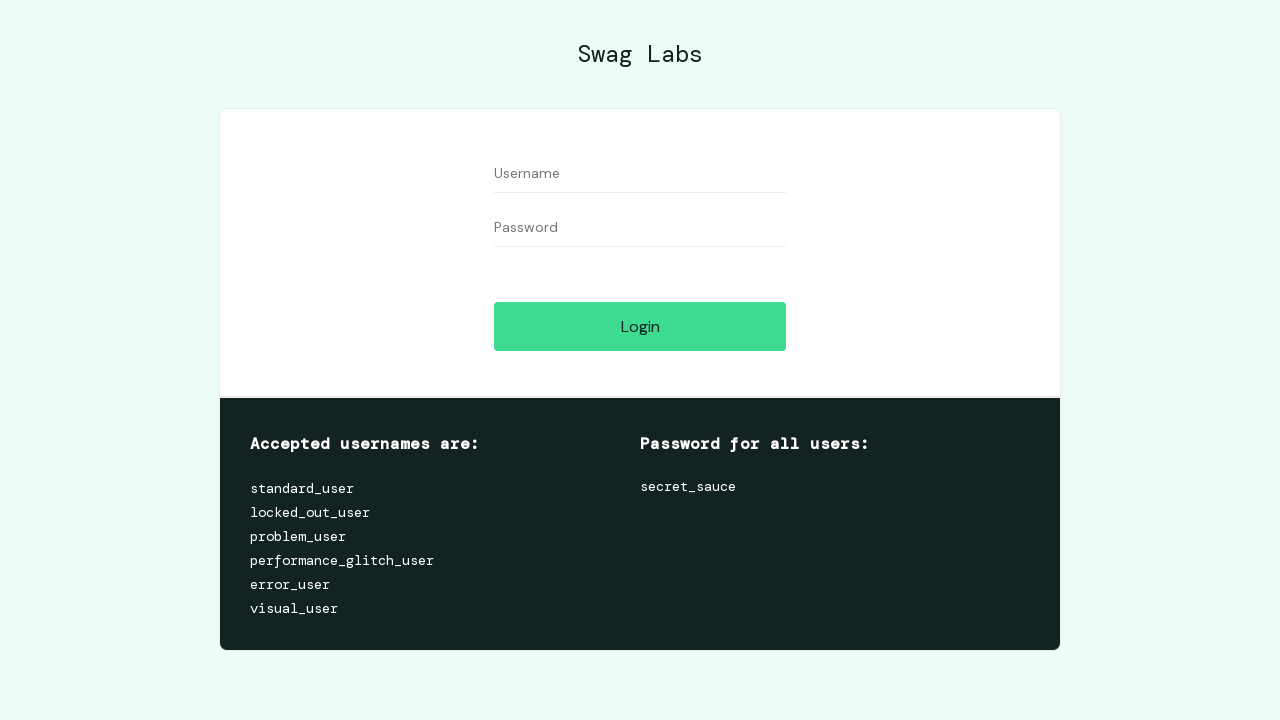

Filled password field with 'secret_sauce' on internal:attr=[placeholder="Password"i]
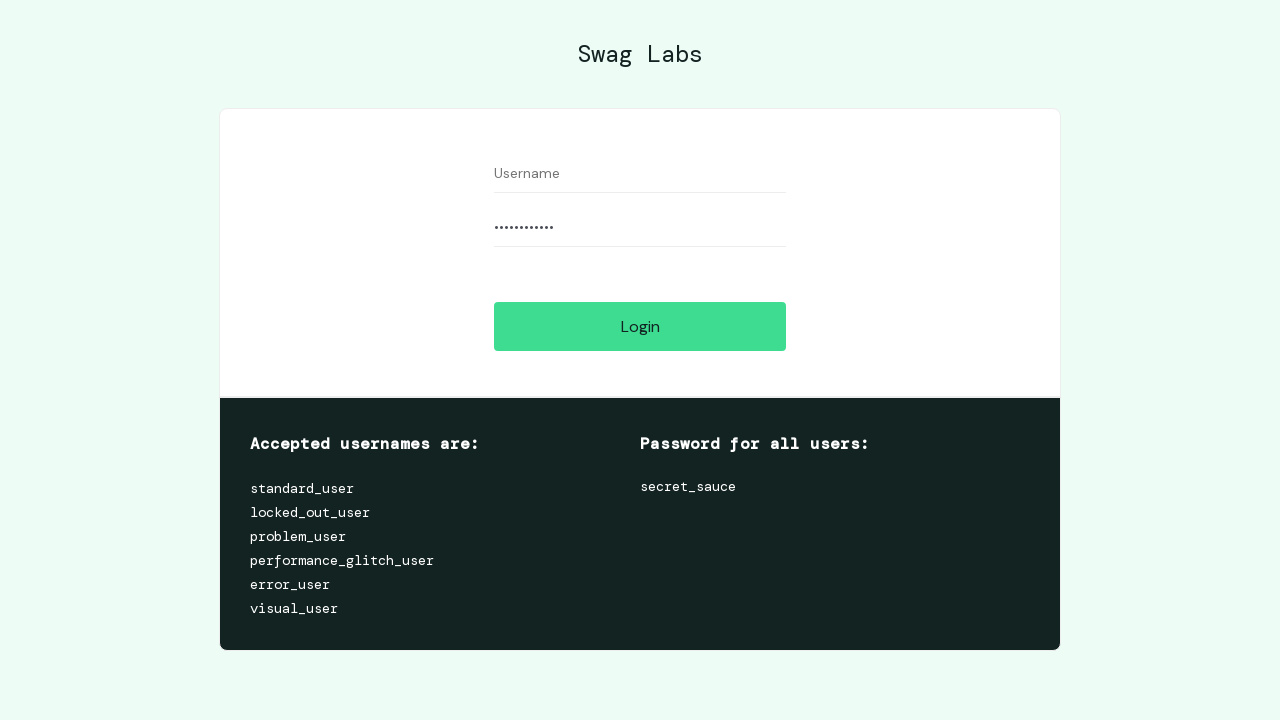

Located login button
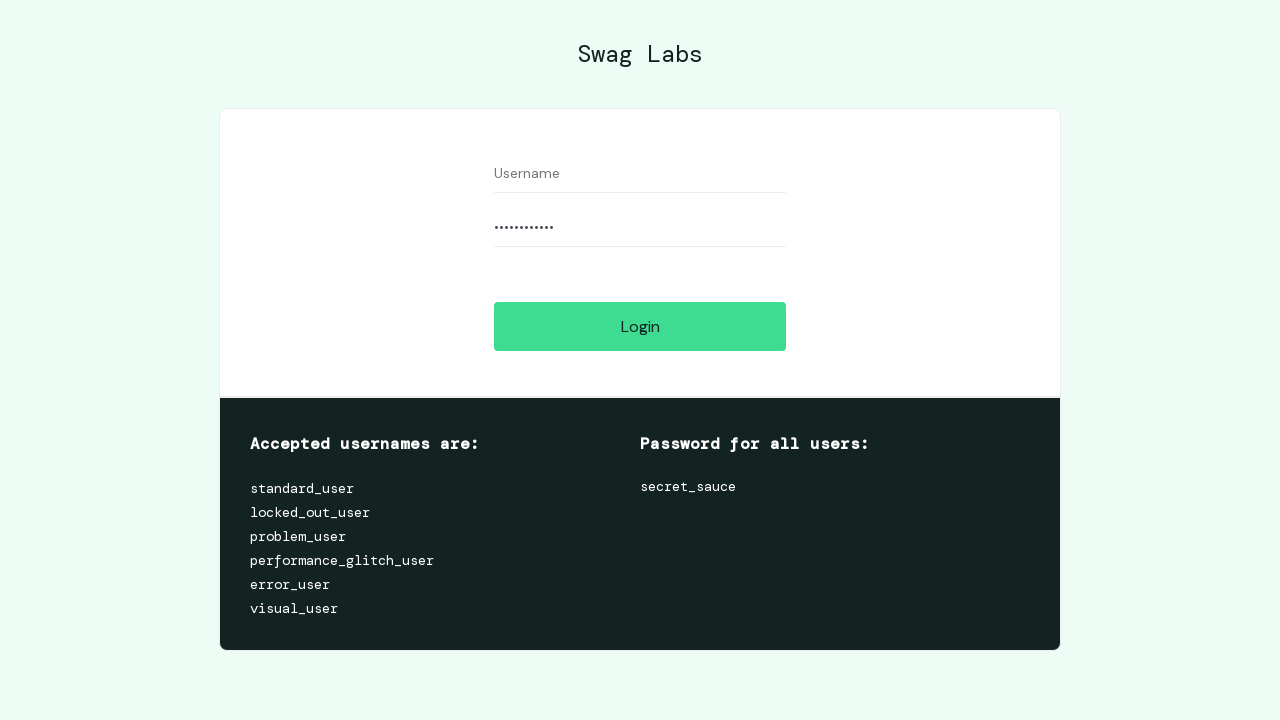

Clicked login button with empty username at (640, 326) on internal:role=button[name="Login"i]
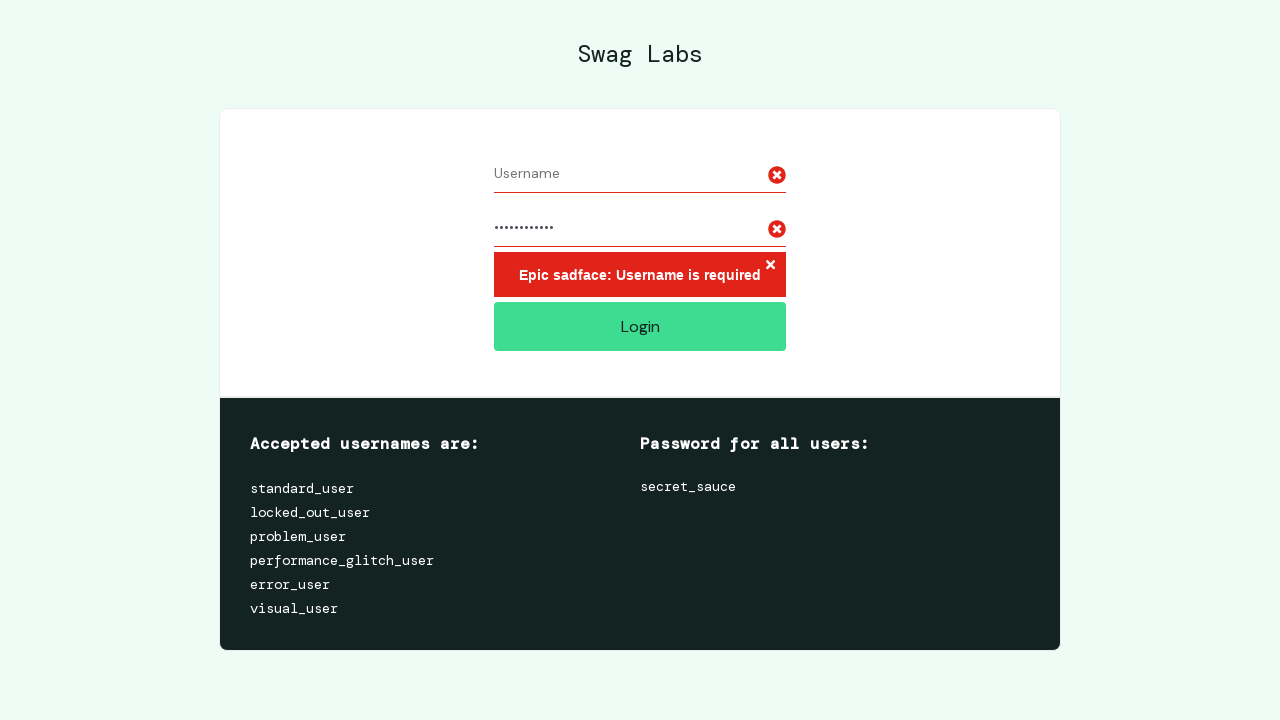

Located error message element
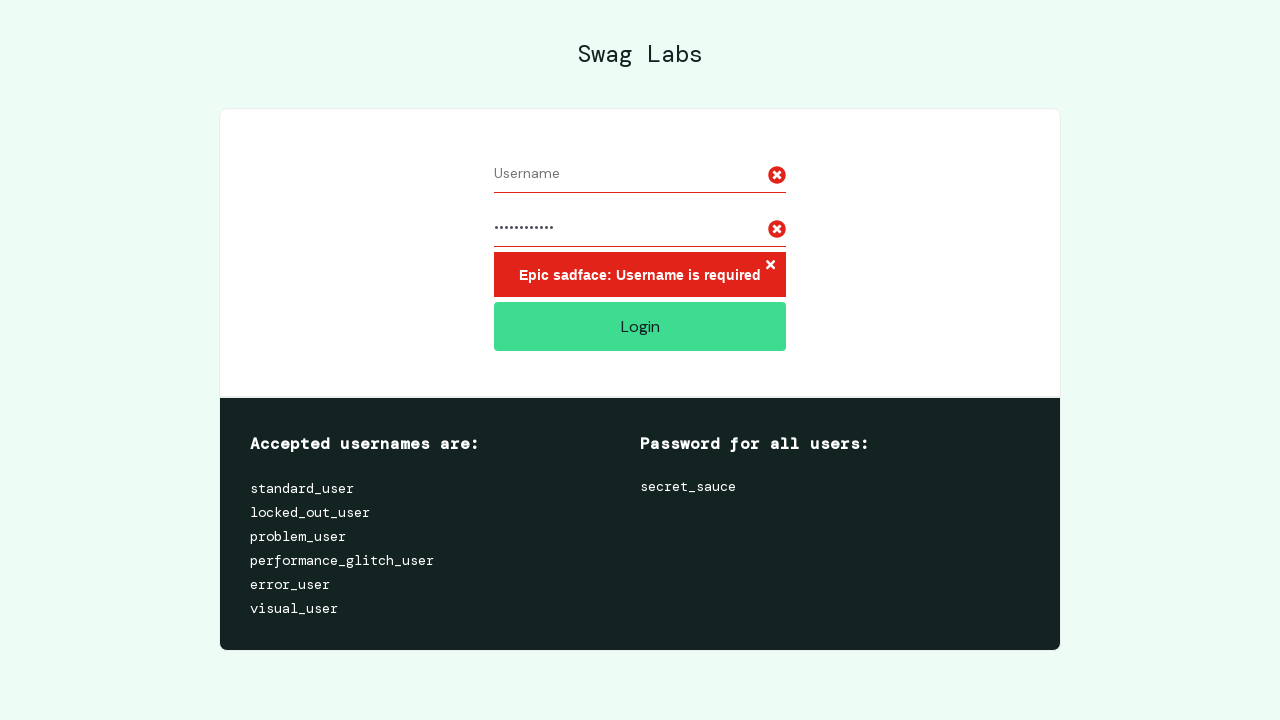

Verified 'Username is required' error message is visible
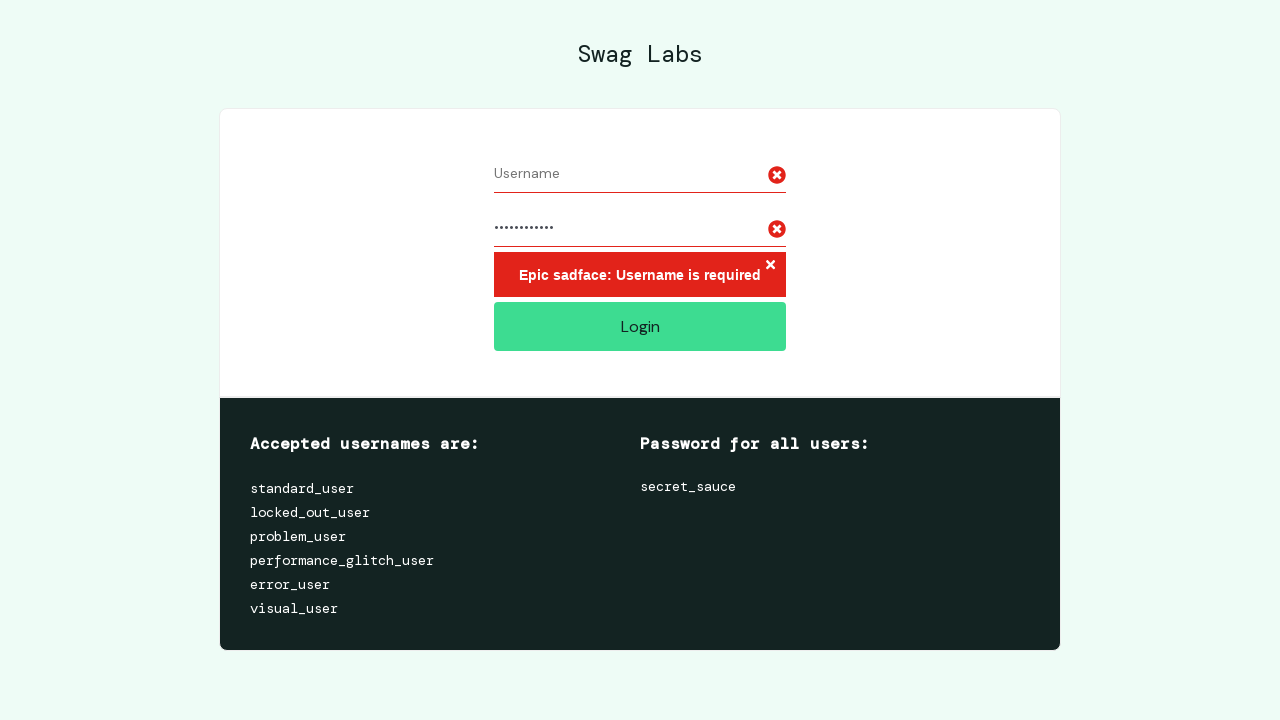

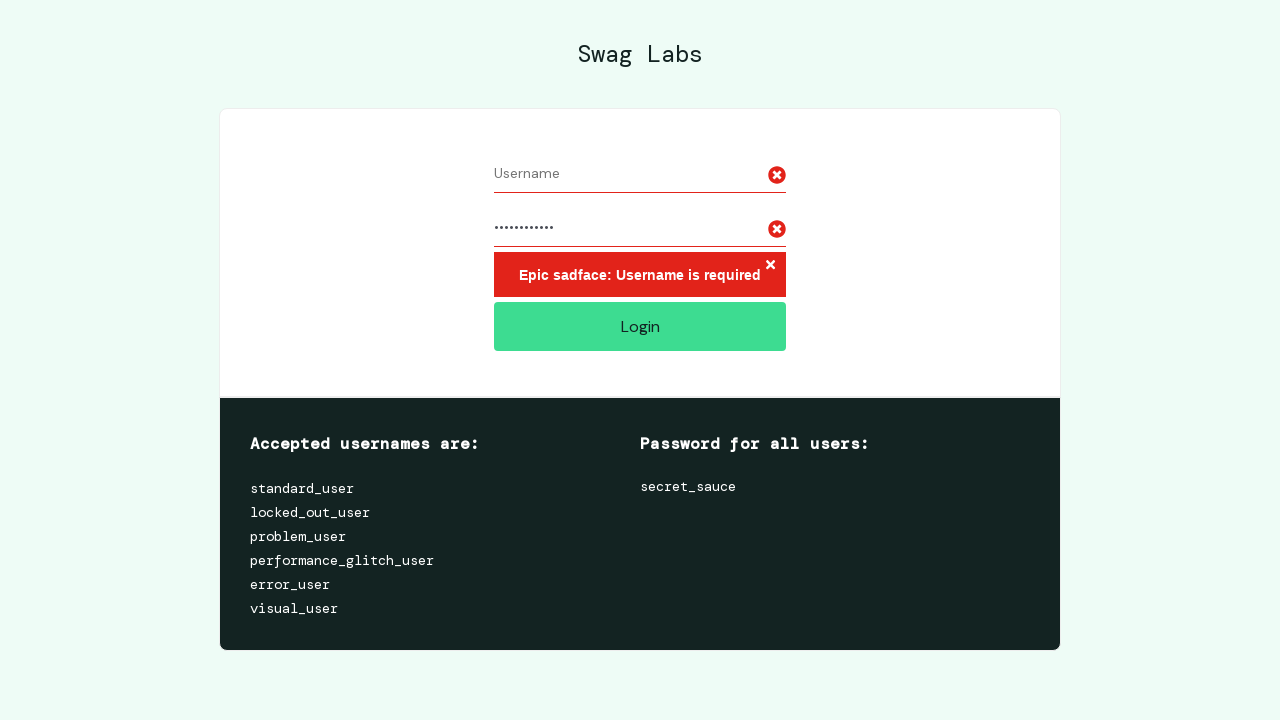